Tests a todo app by marking two items as done, adding a new todo item to the list, and verifying the item was added successfully.

Starting URL: https://lambdatest.github.io/sample-todo-app/

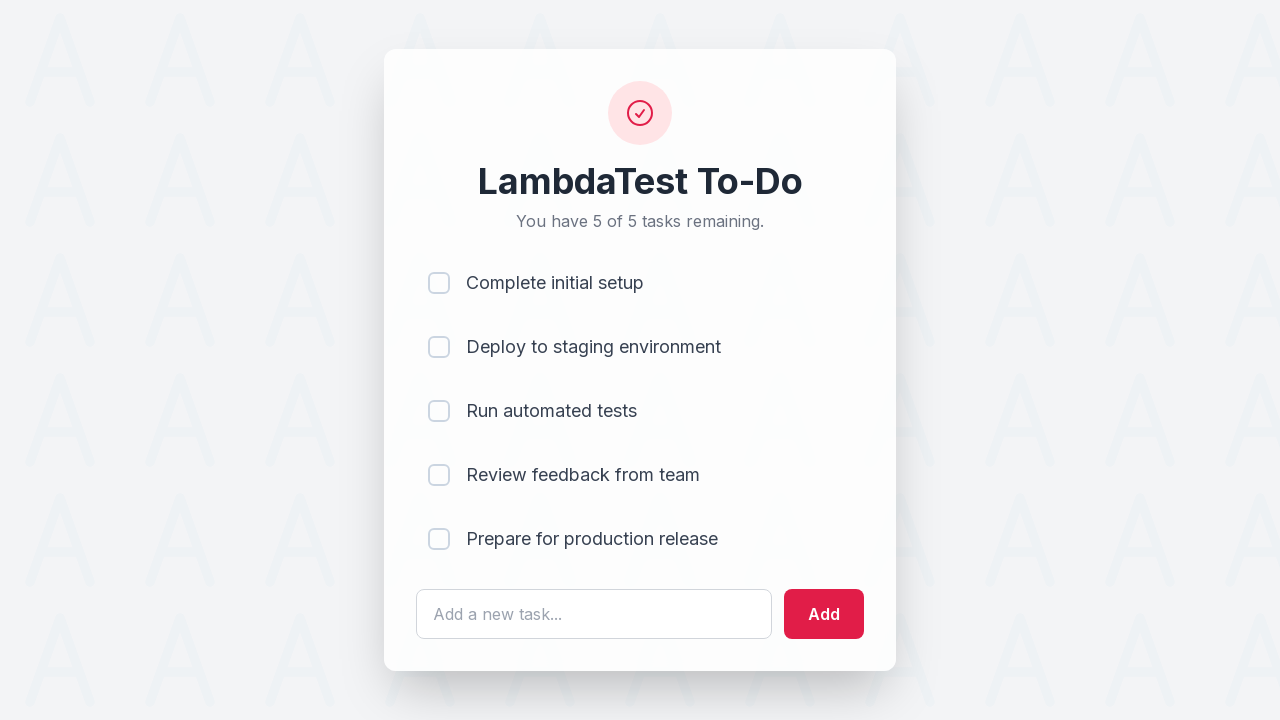

Marked first todo item as done at (439, 283) on input[name='li1']
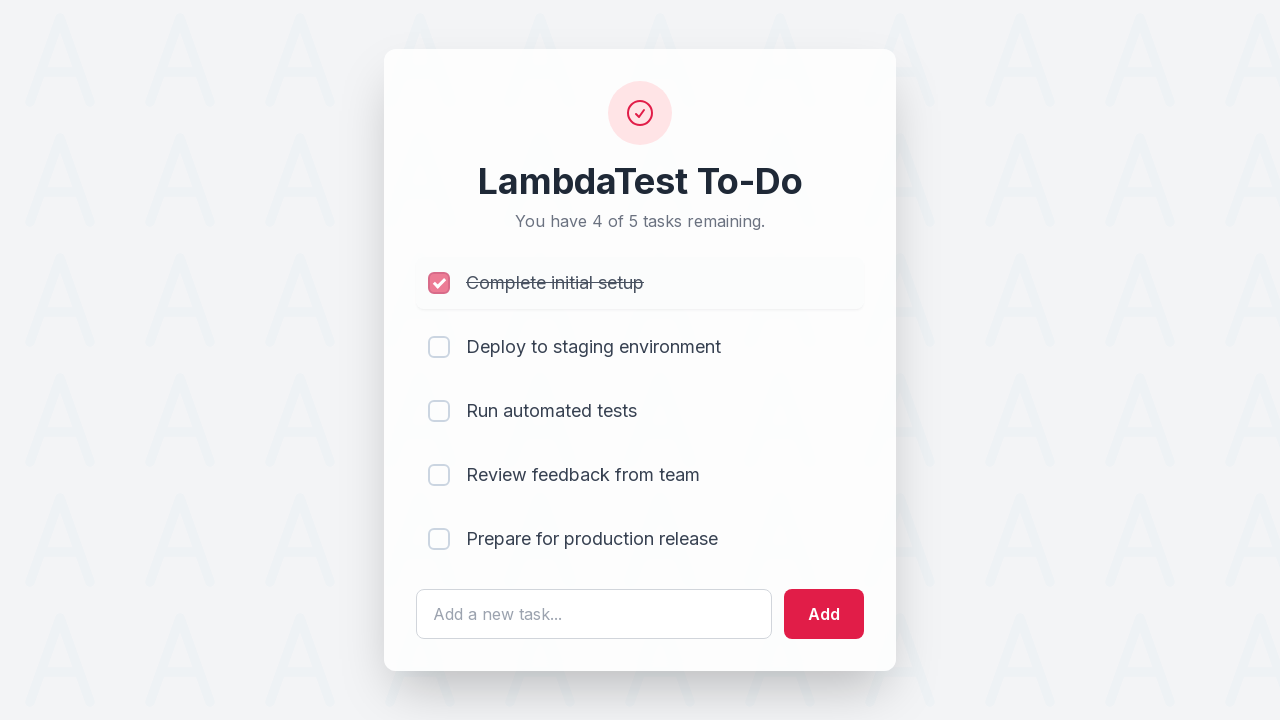

Marked second todo item as done at (439, 347) on input[name='li2']
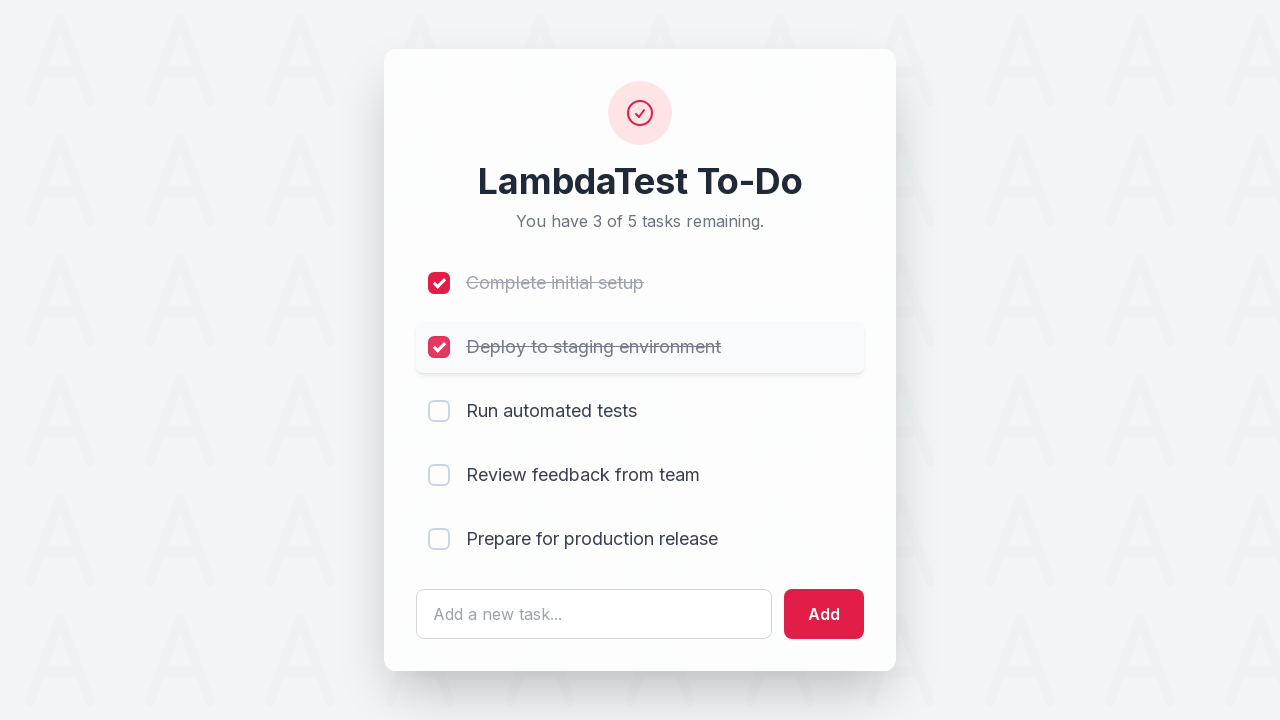

Filled todo input field with 'Yey, Let's add it to list' on #sampletodotext
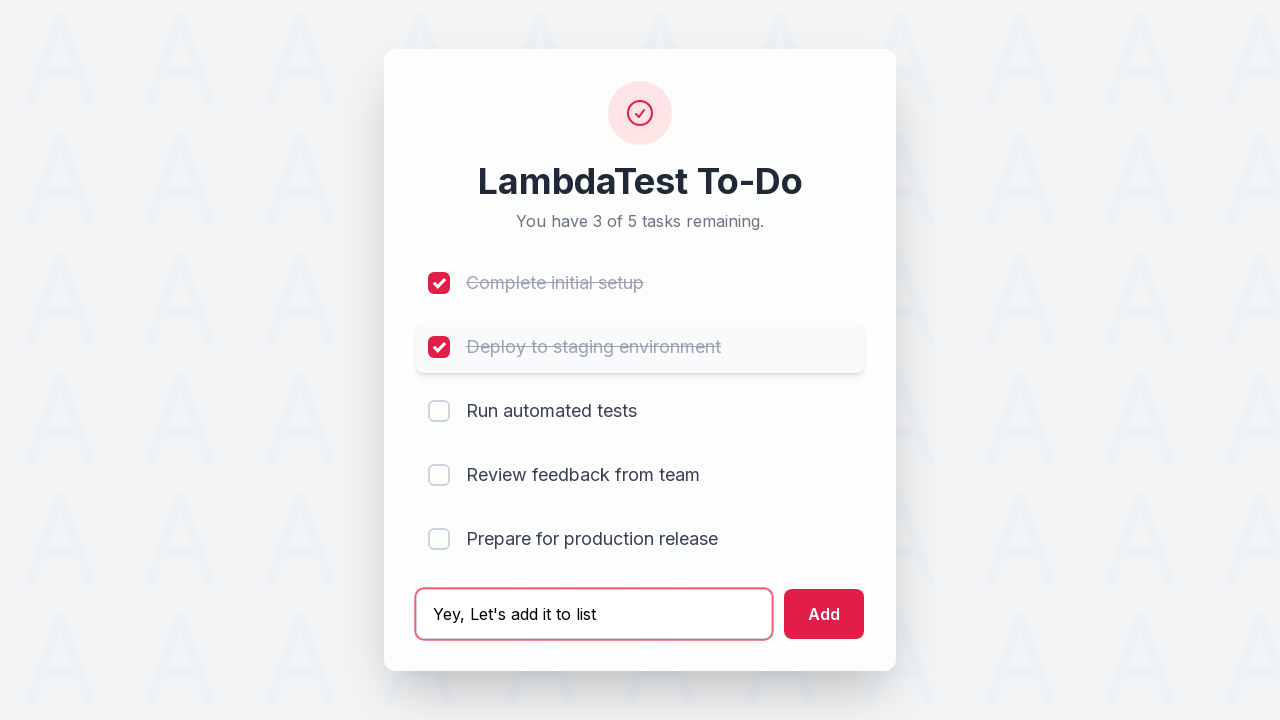

Clicked add button to add new todo item at (824, 614) on #addbutton
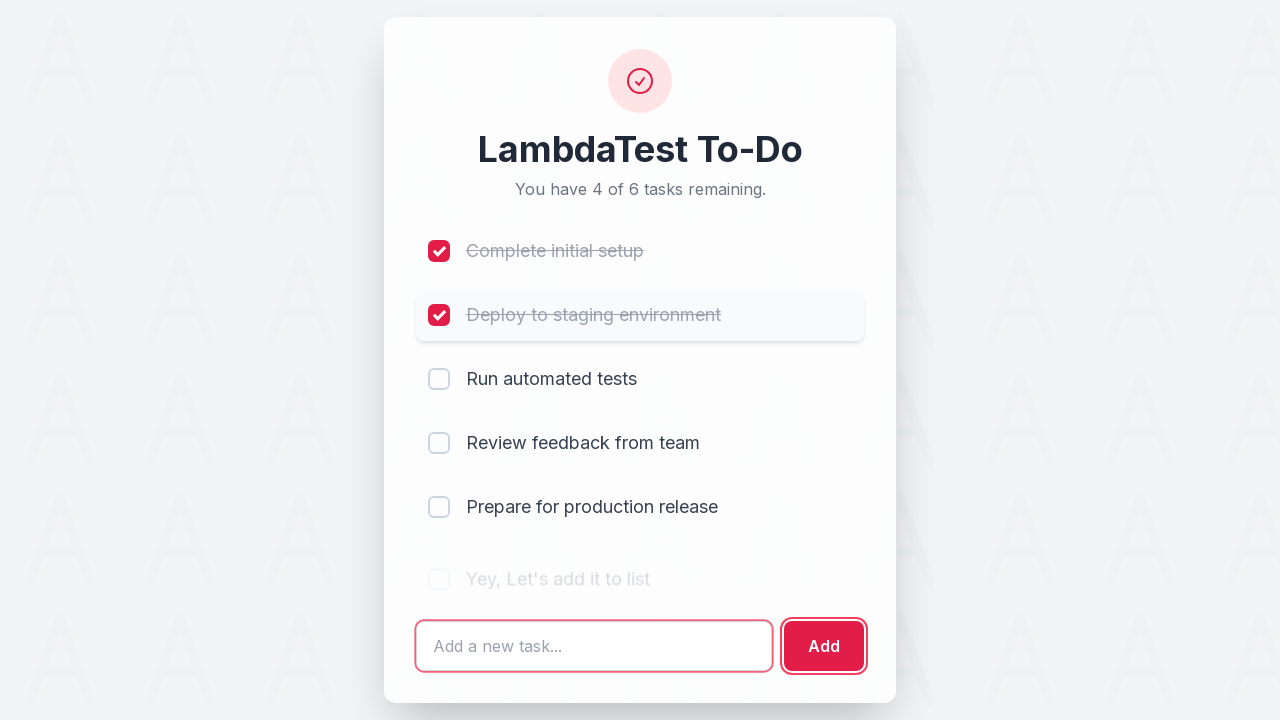

New todo item successfully added to the list
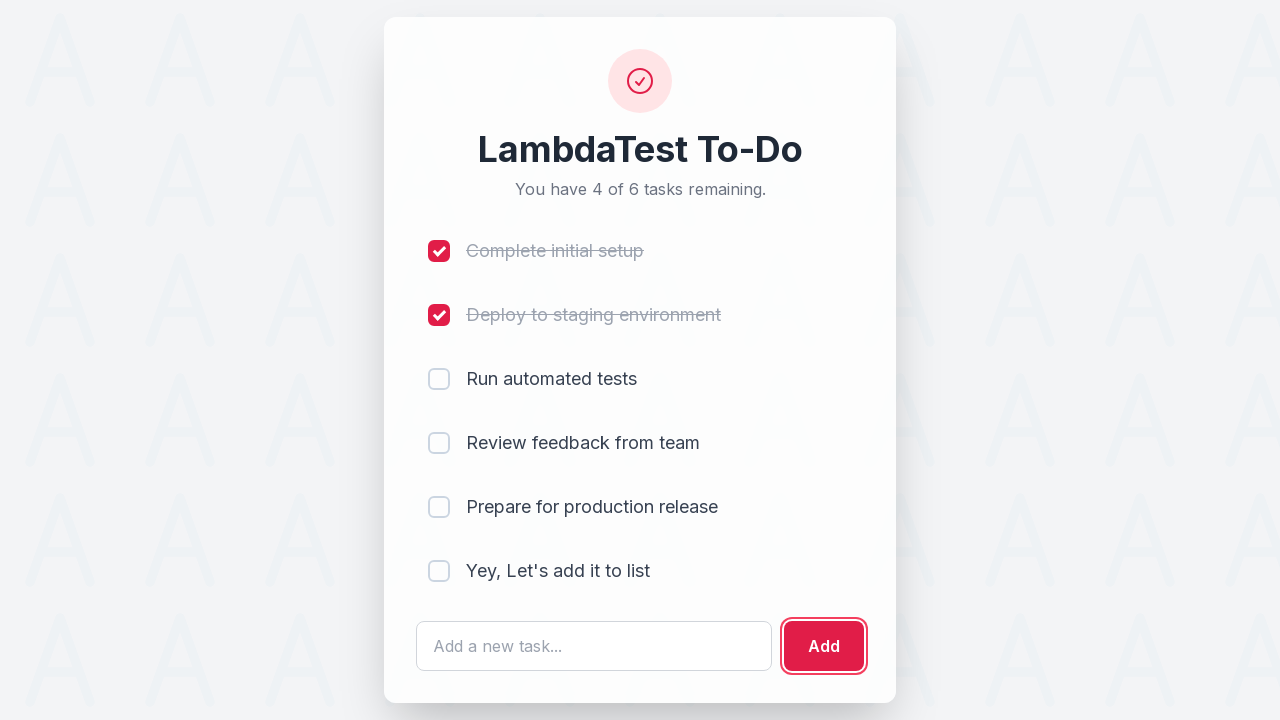

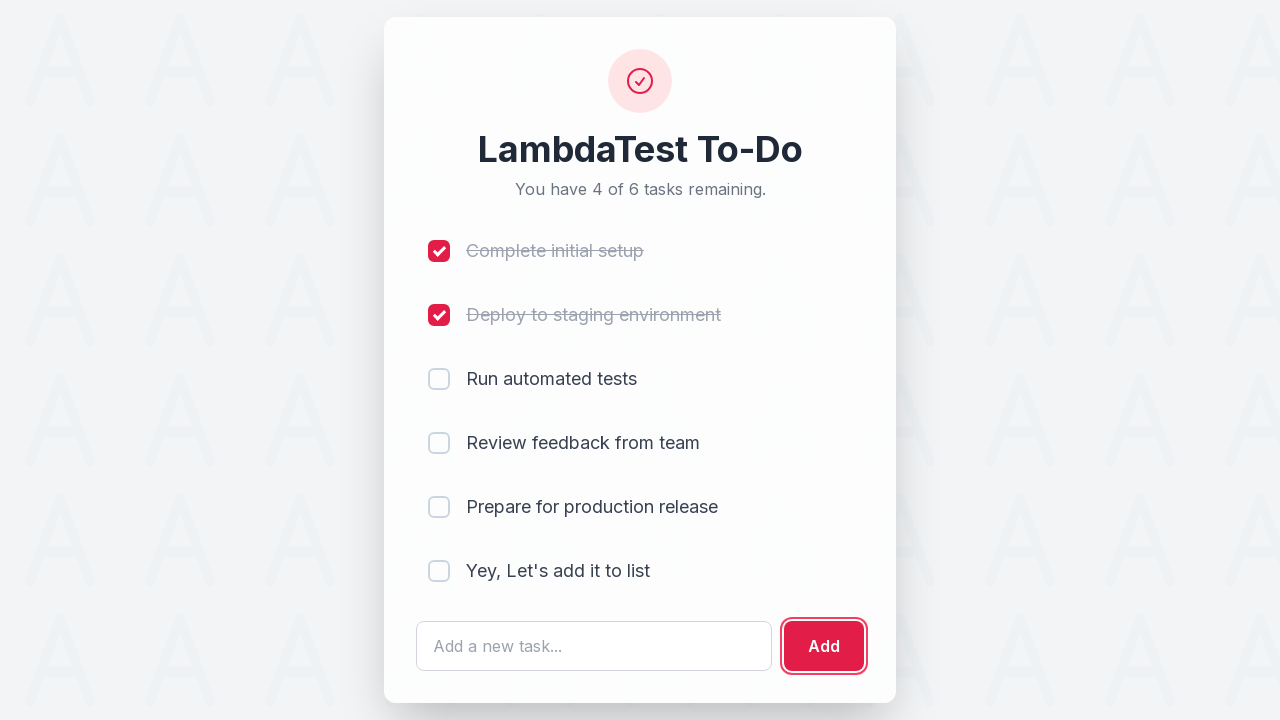